Tests table pagination and attempts to find a non-existent email (intentional failure case)

Starting URL: https://www.lambdatest.com/selenium-playground/table-pagination-demo

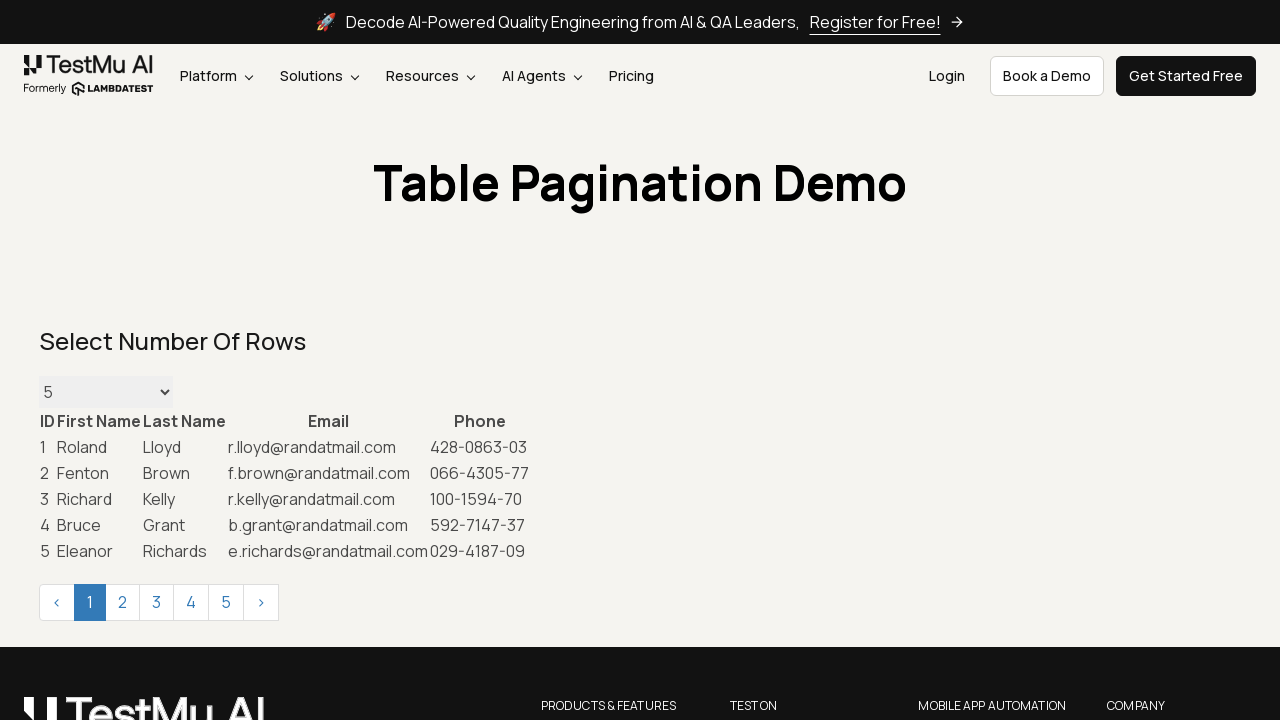

Selected 5000 rows from dropdown on select.form-control
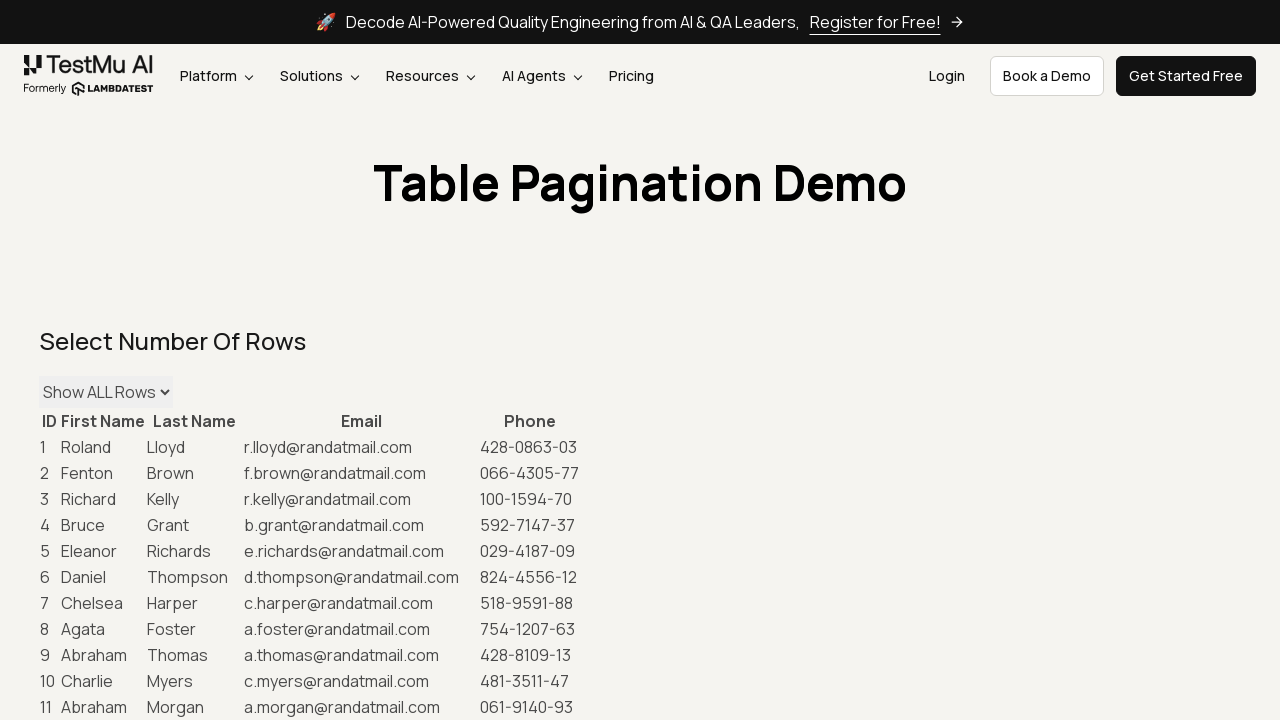

Email 'noemail@randatmail.com' not found (expected failure)
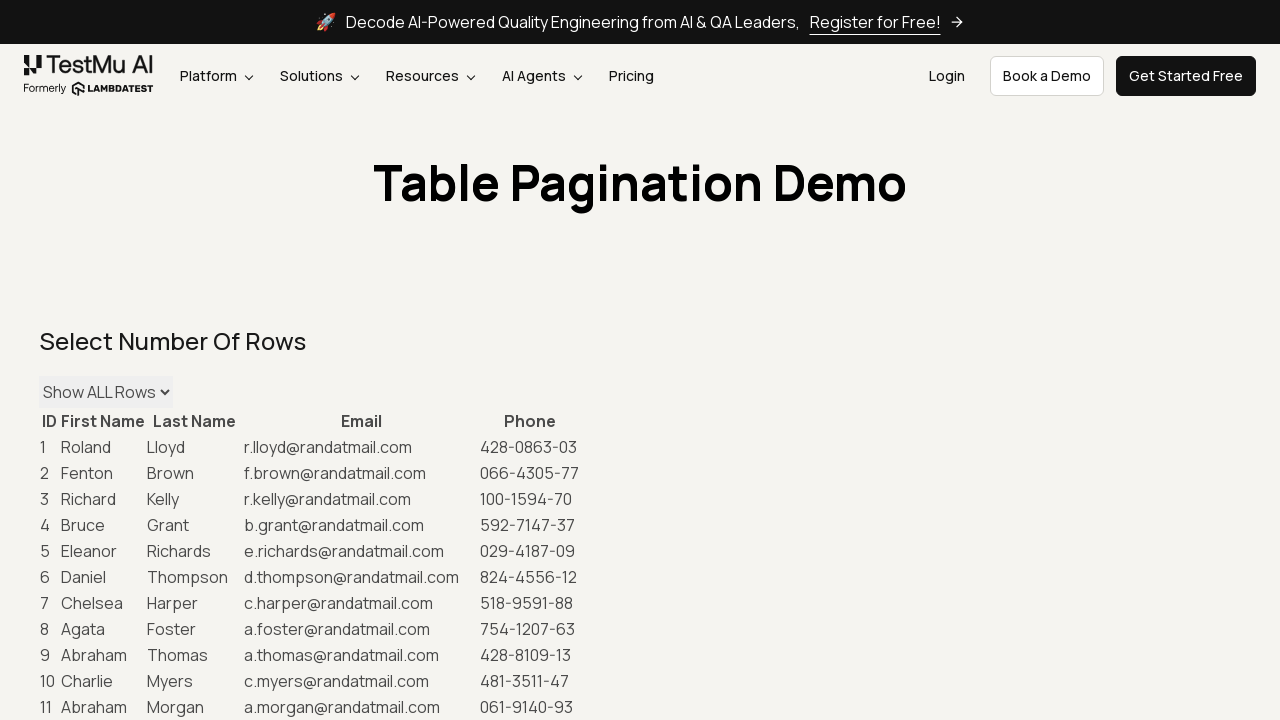

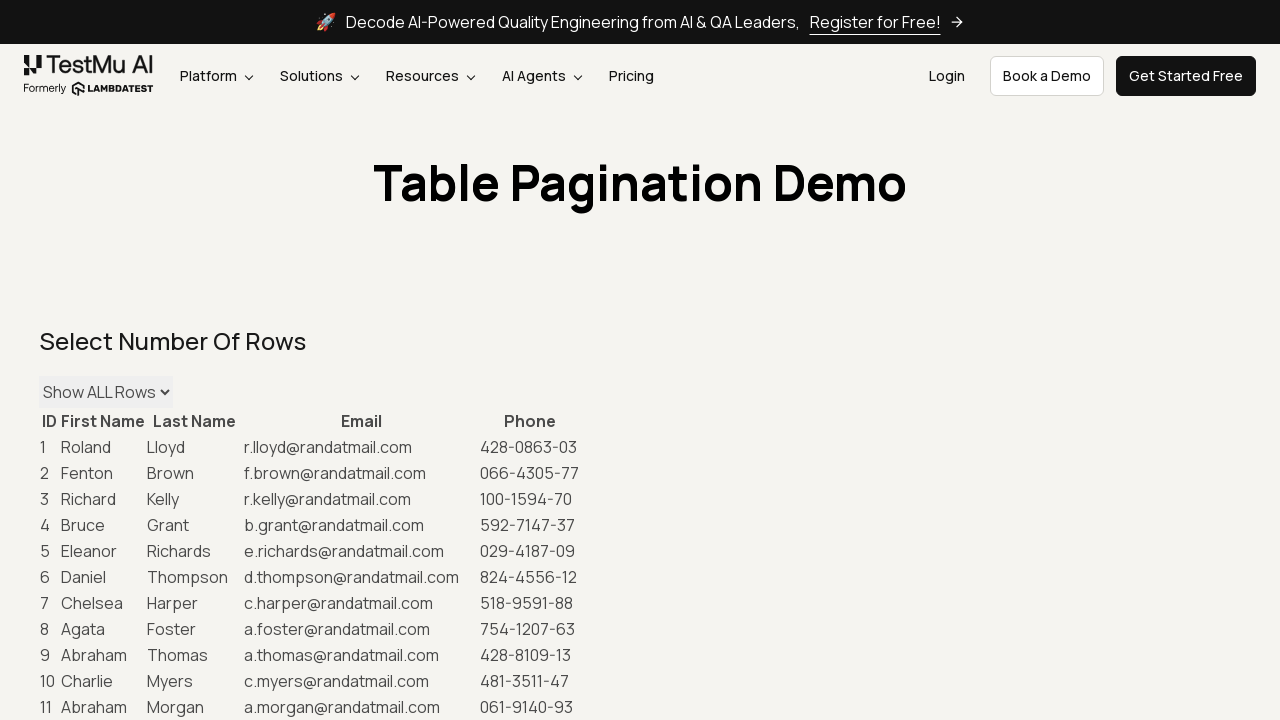